Tests double-click functionality by double-clicking a button and verifying the resulting text message

Starting URL: https://automationfc.github.io/basic-form/index.html

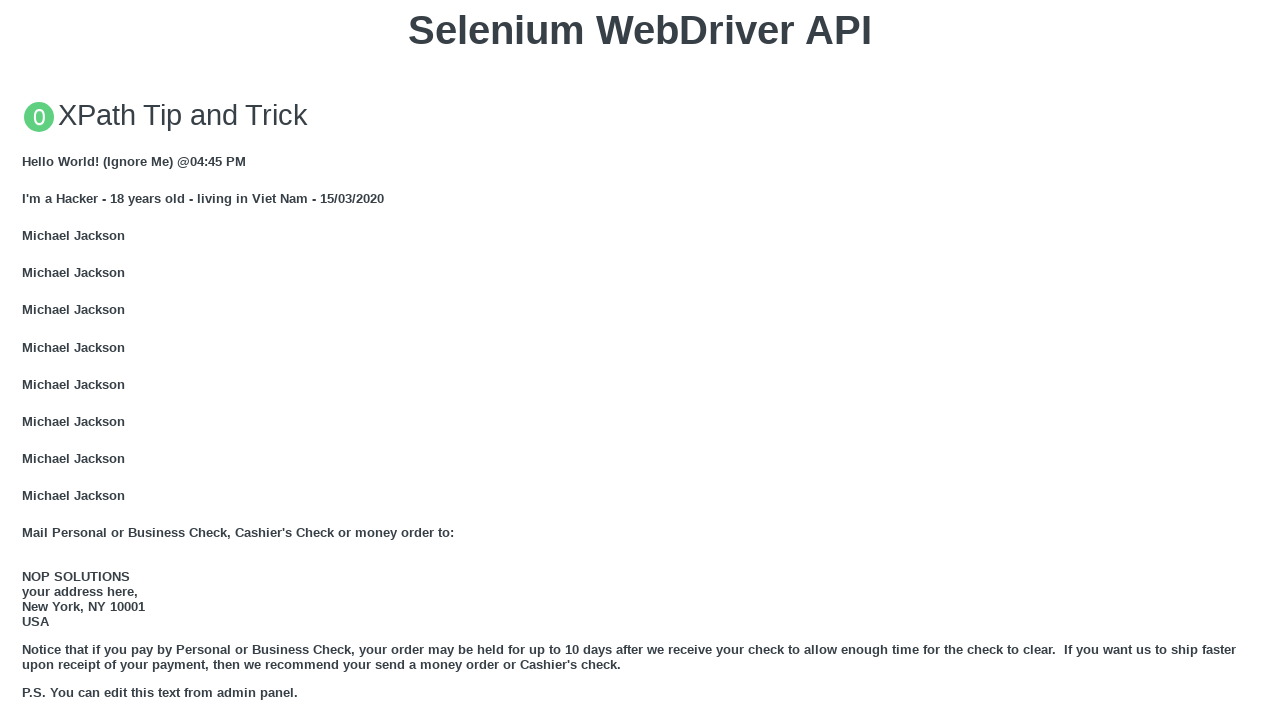

Navigated to Basic Form page
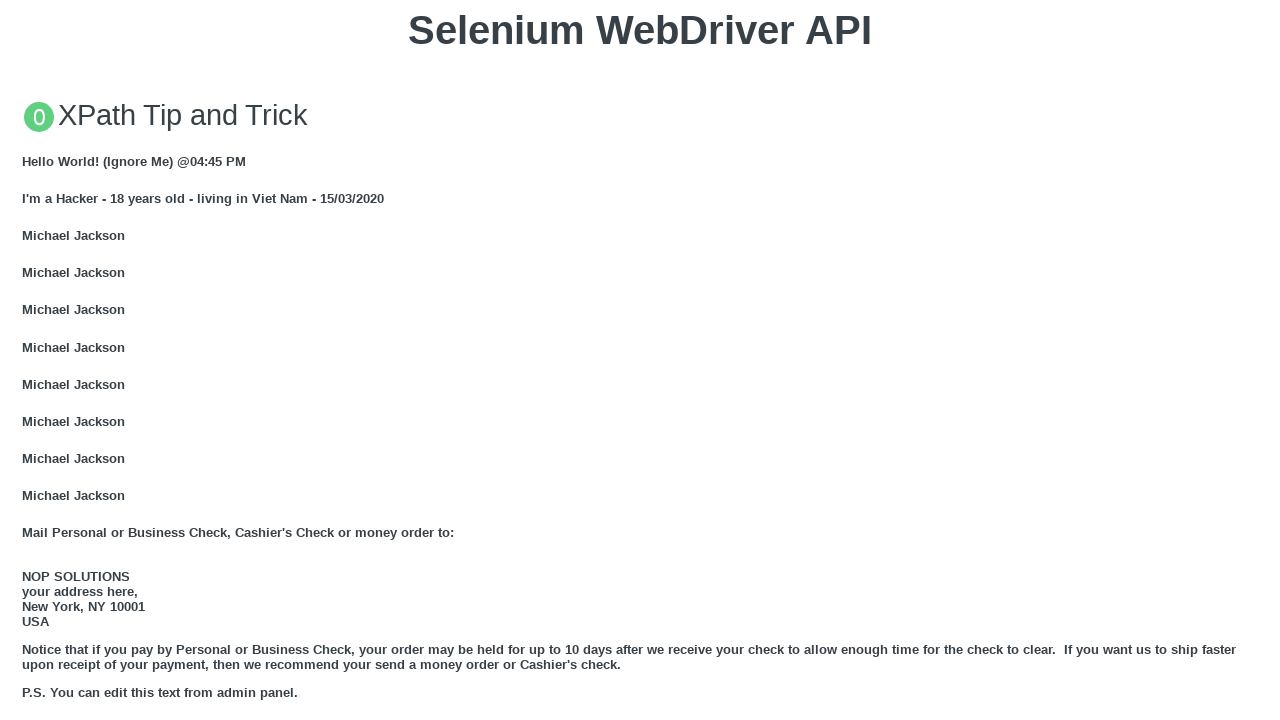

Double-clicked the 'Double click me' button at (640, 361) on xpath=//button[text()='Double click me']
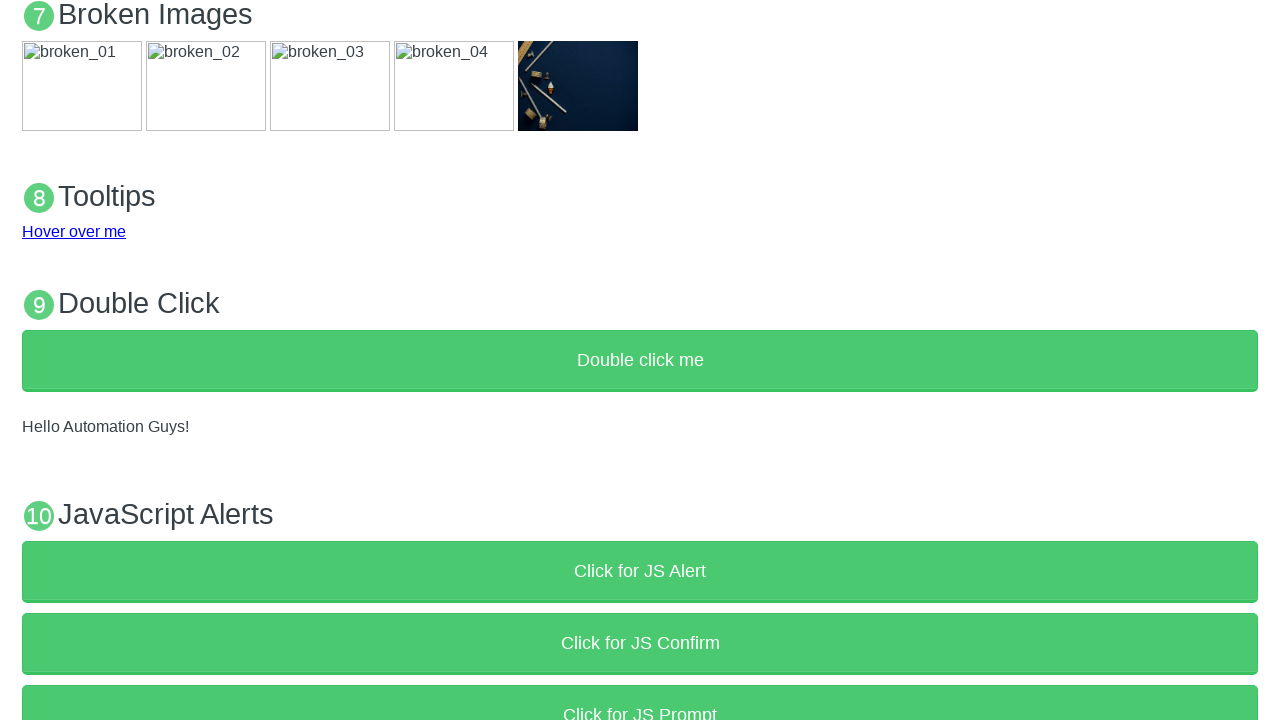

Result text message appeared after double-click
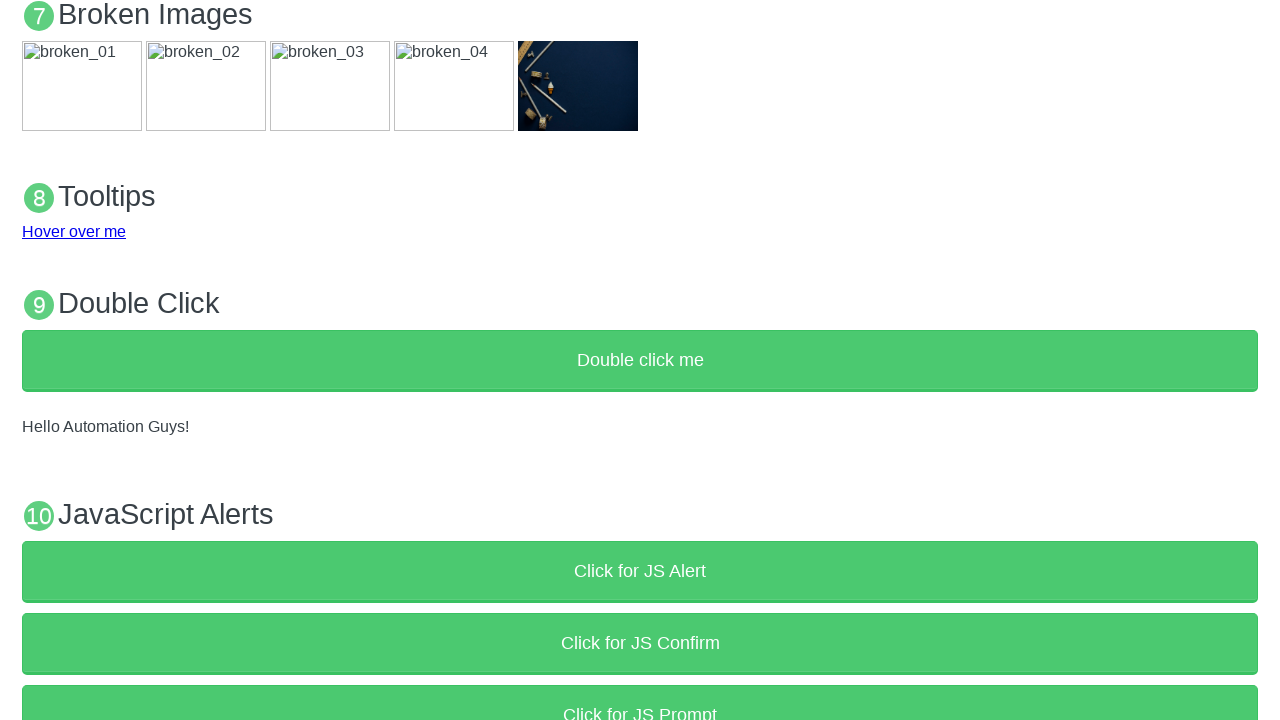

Verified result text is displayed and not empty
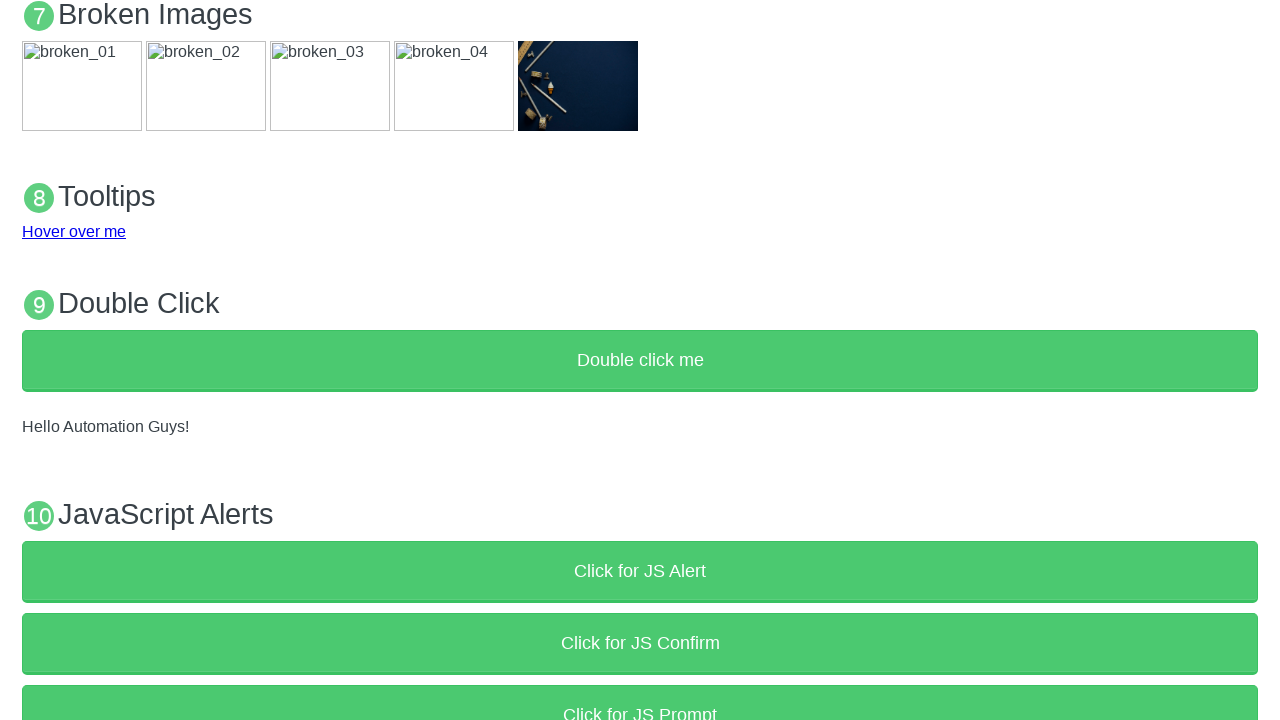

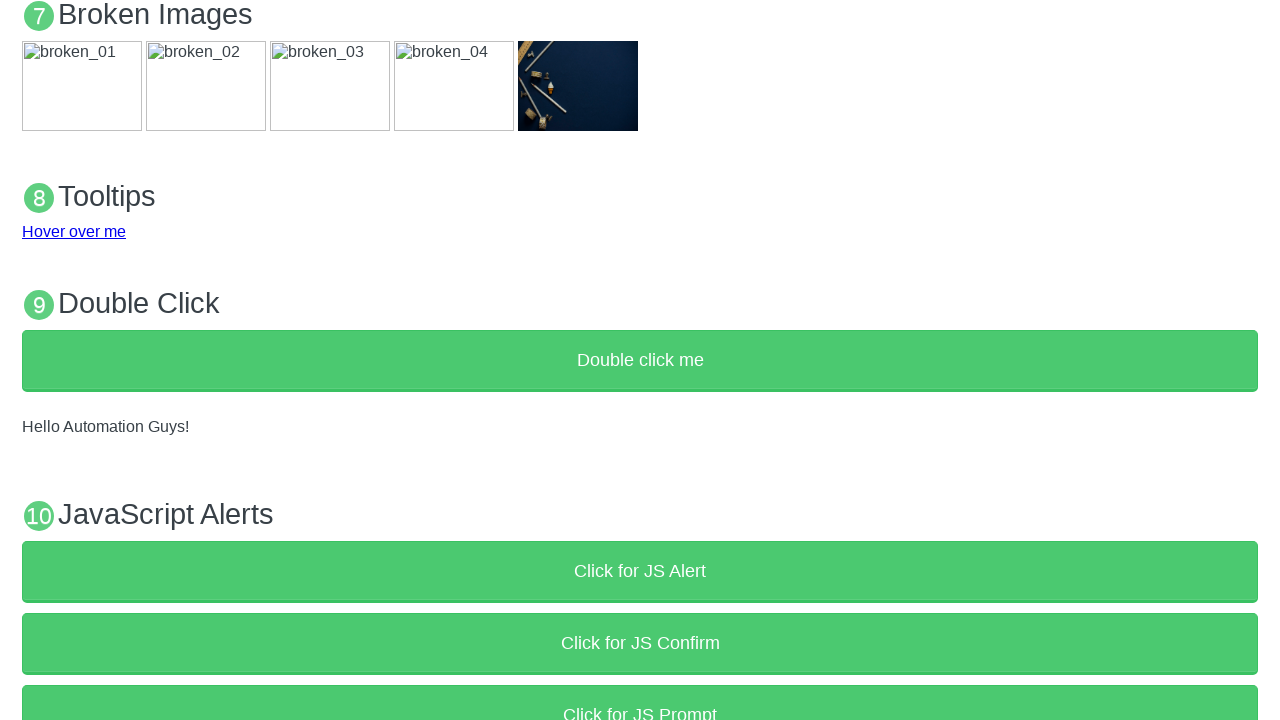